Tests table sorting functionality by clicking on a table header and verifying the table data before and after sorting

Starting URL: https://v1.training-support.net/selenium/tables

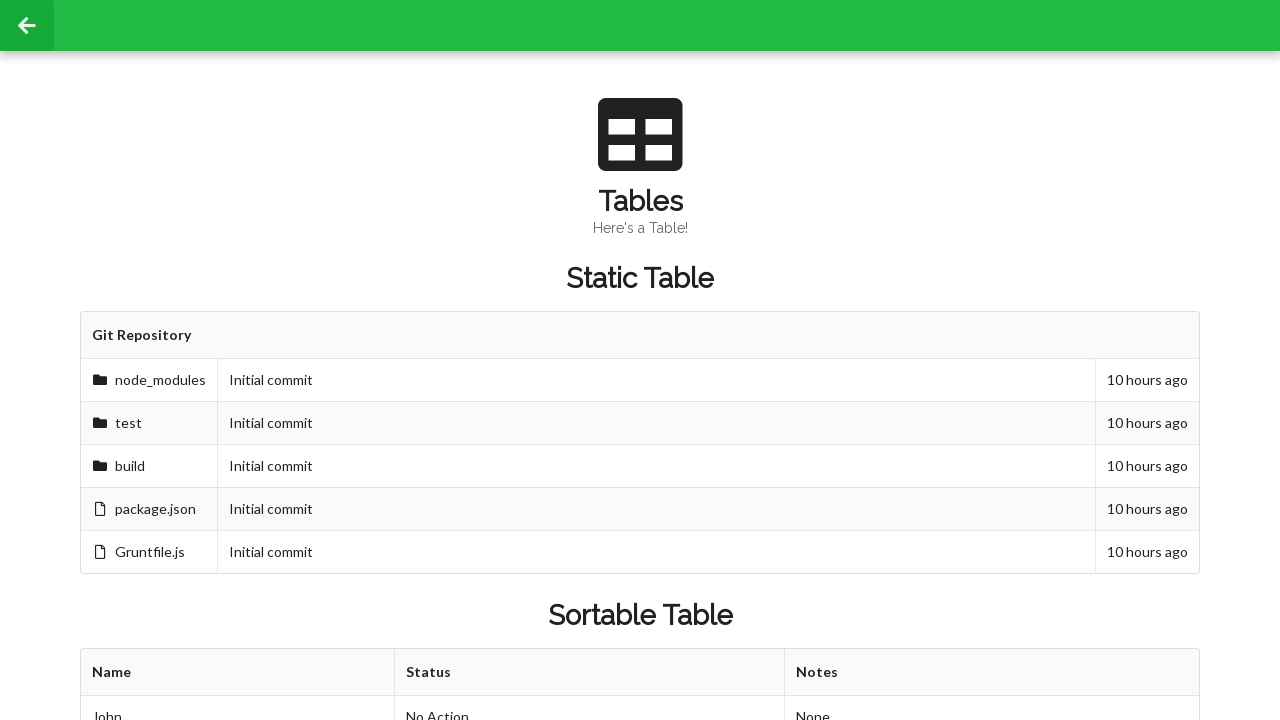

Waited for sortable table to load
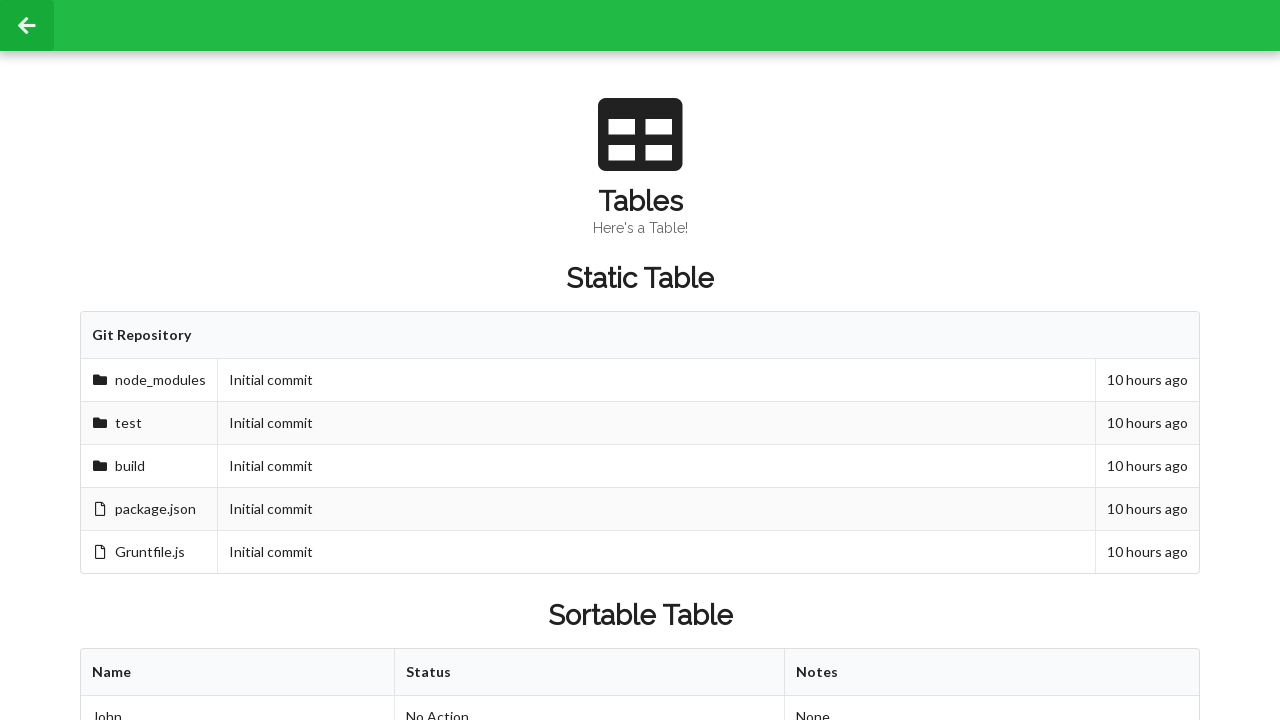

Located table rows - count: 3
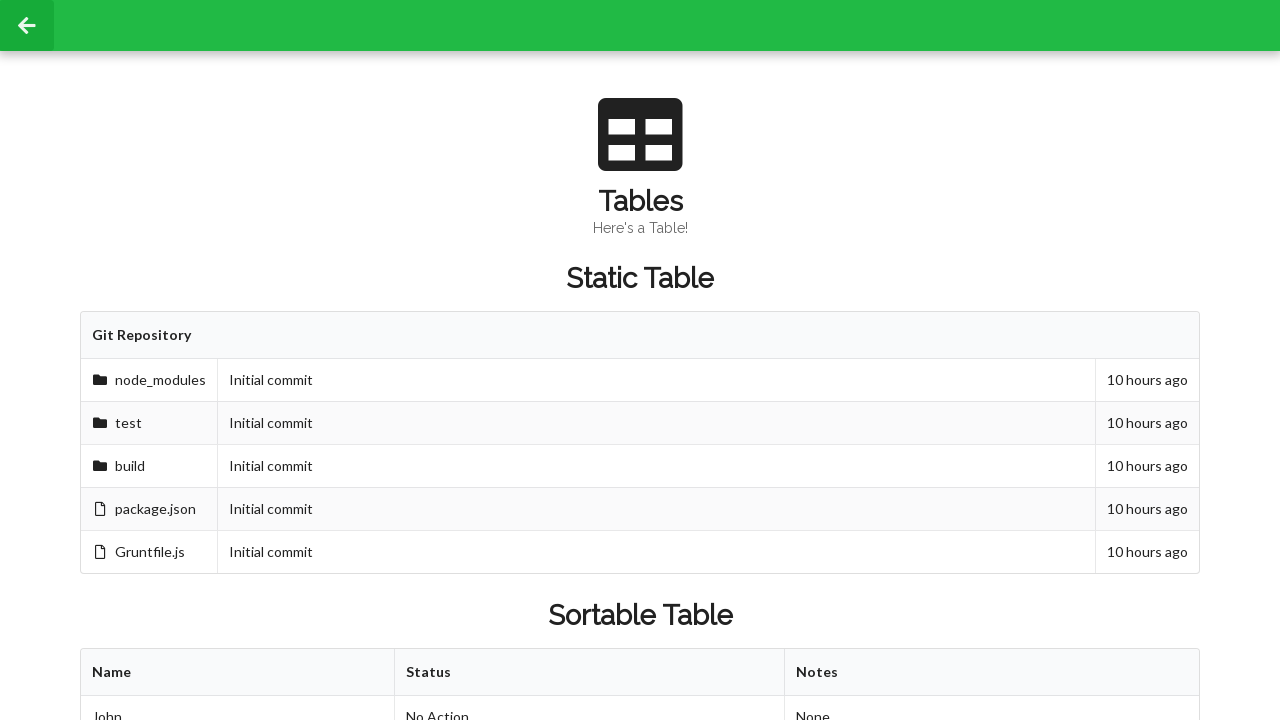

Located table columns - count: 3
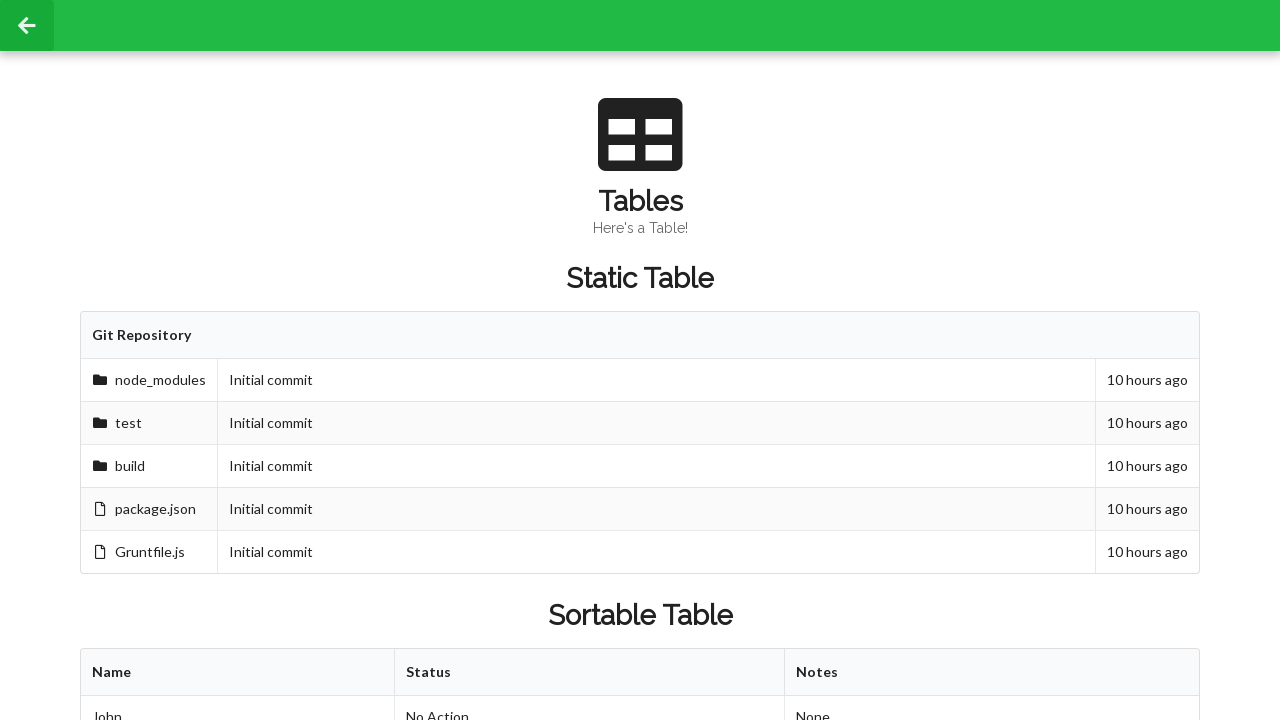

Retrieved cell value before sorting: Approved
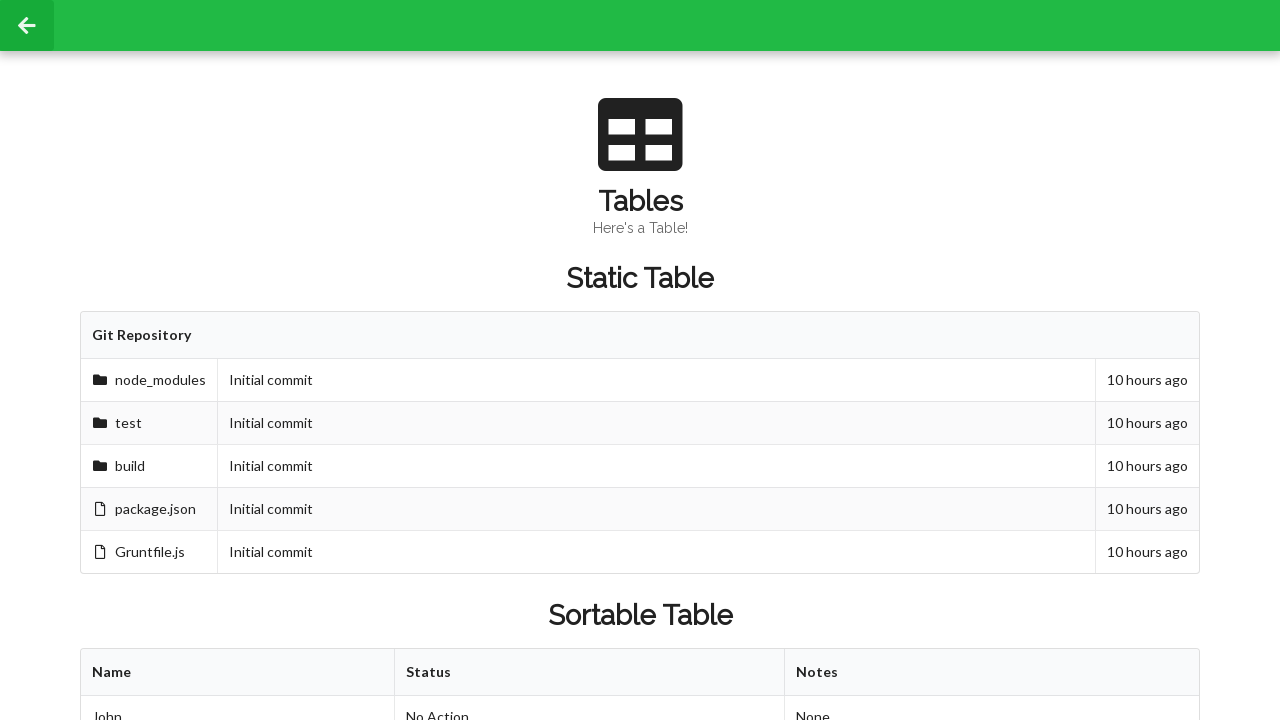

Clicked first table header to sort at (238, 673) on xpath=//table[@id='sortableTable']/thead/tr/th
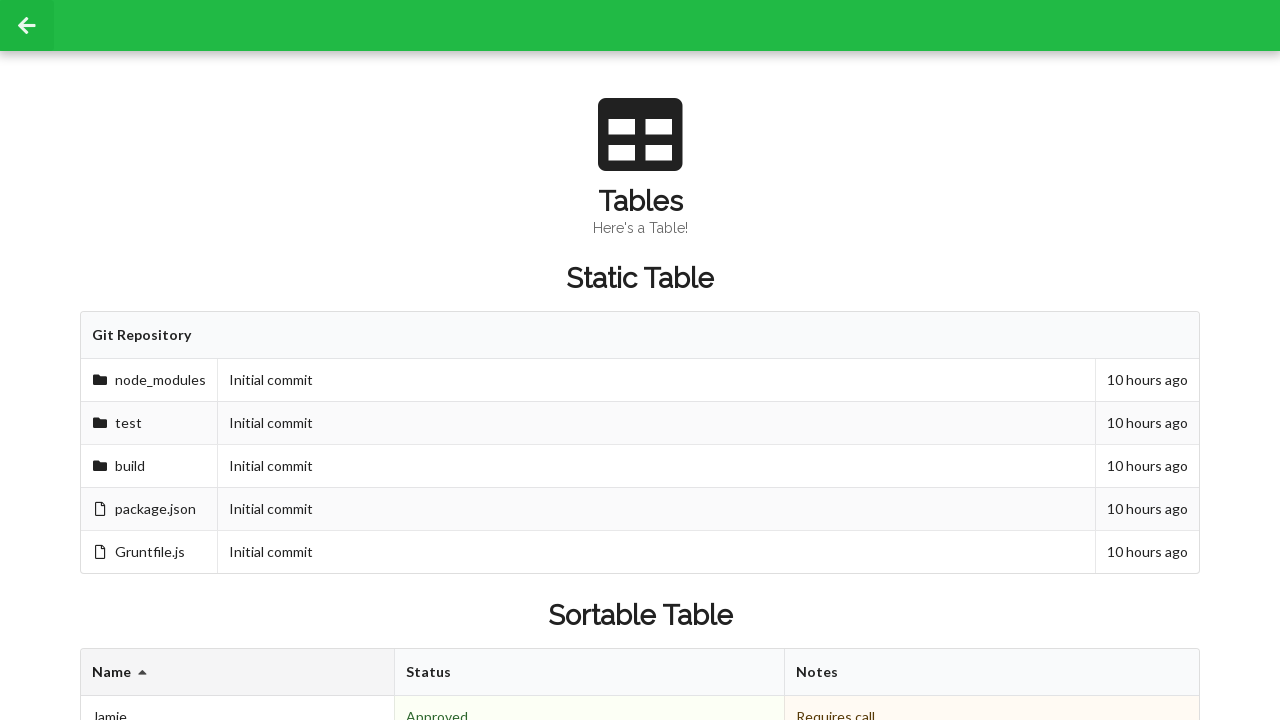

Retrieved cell value after sorting: Denied
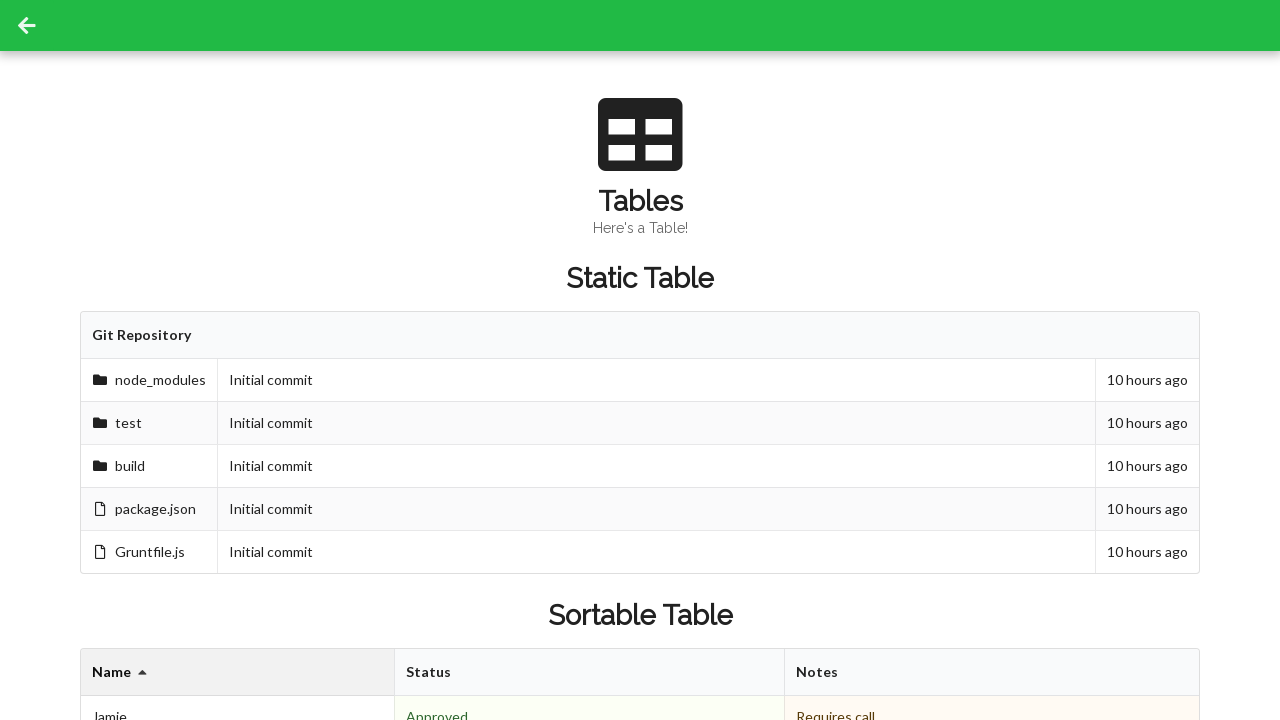

Located footer rows - count: 1
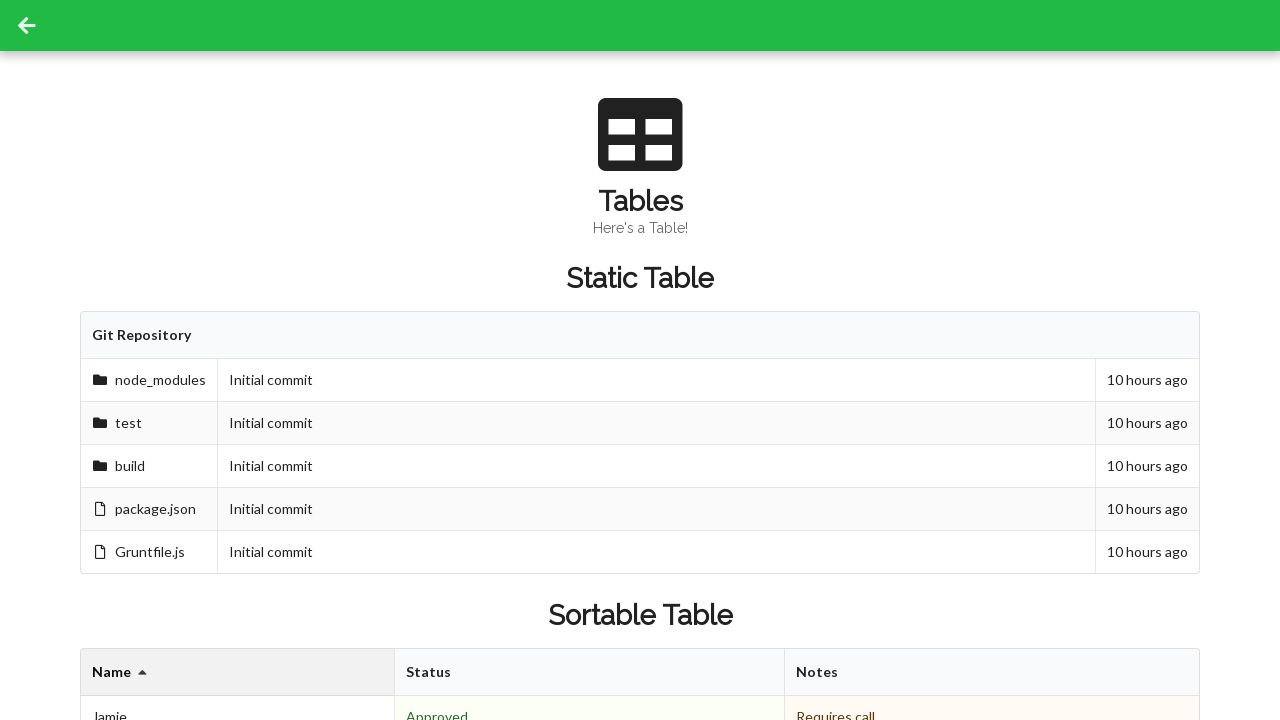

Footer content: 3 People
                          2 Approved
                          
                        
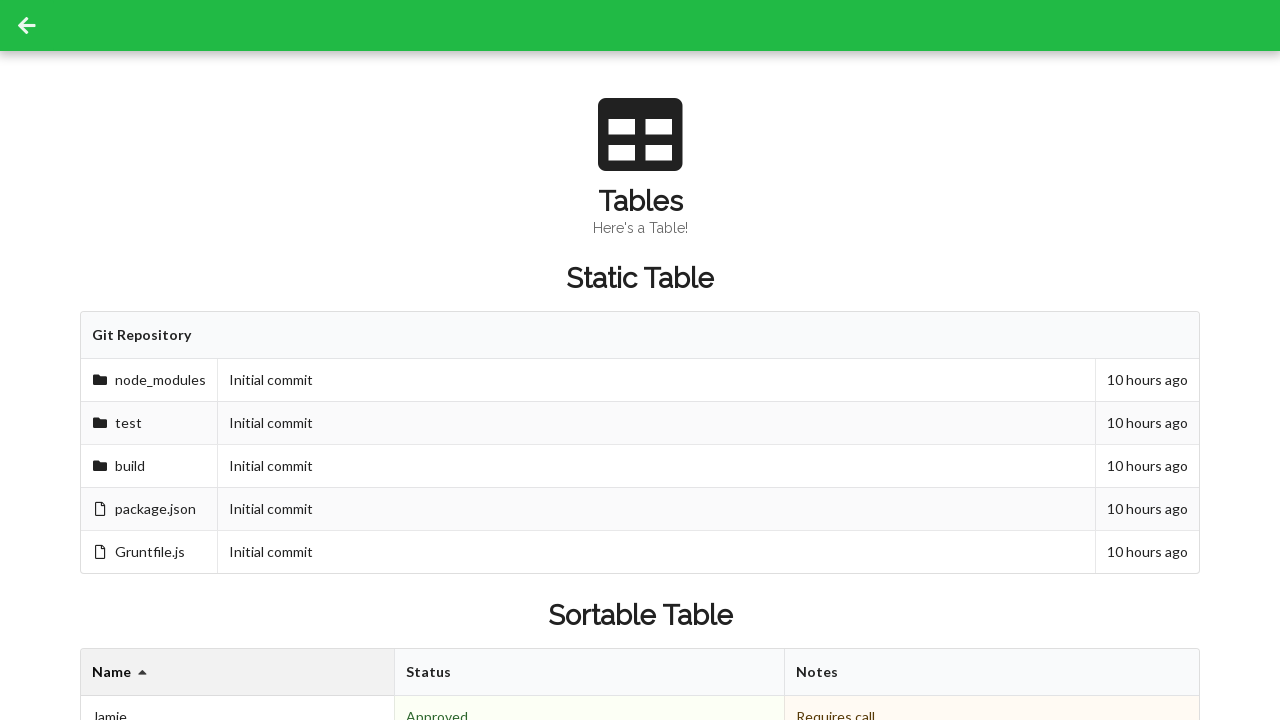

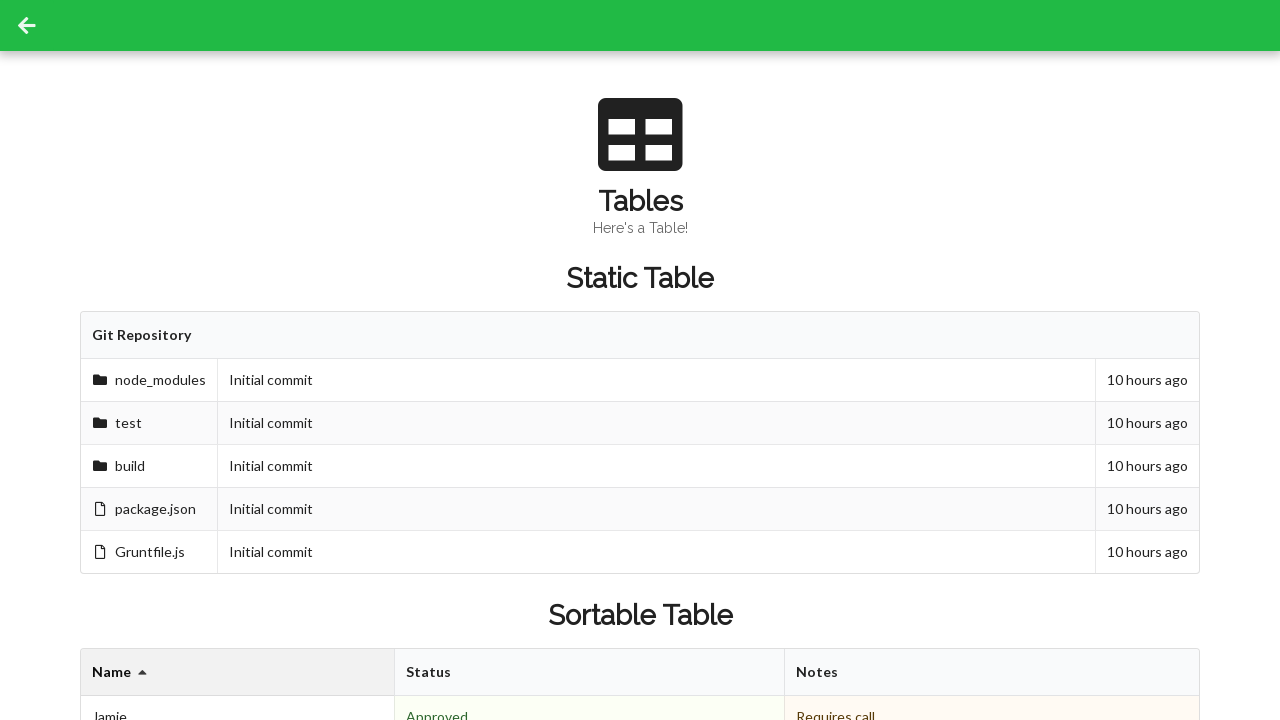